Tests an e-commerce shopping flow by adding specific vegetables to cart, proceeding to checkout, applying a promo code, and placing an order.

Starting URL: https://rahulshettyacademy.com/seleniumPractise/#/

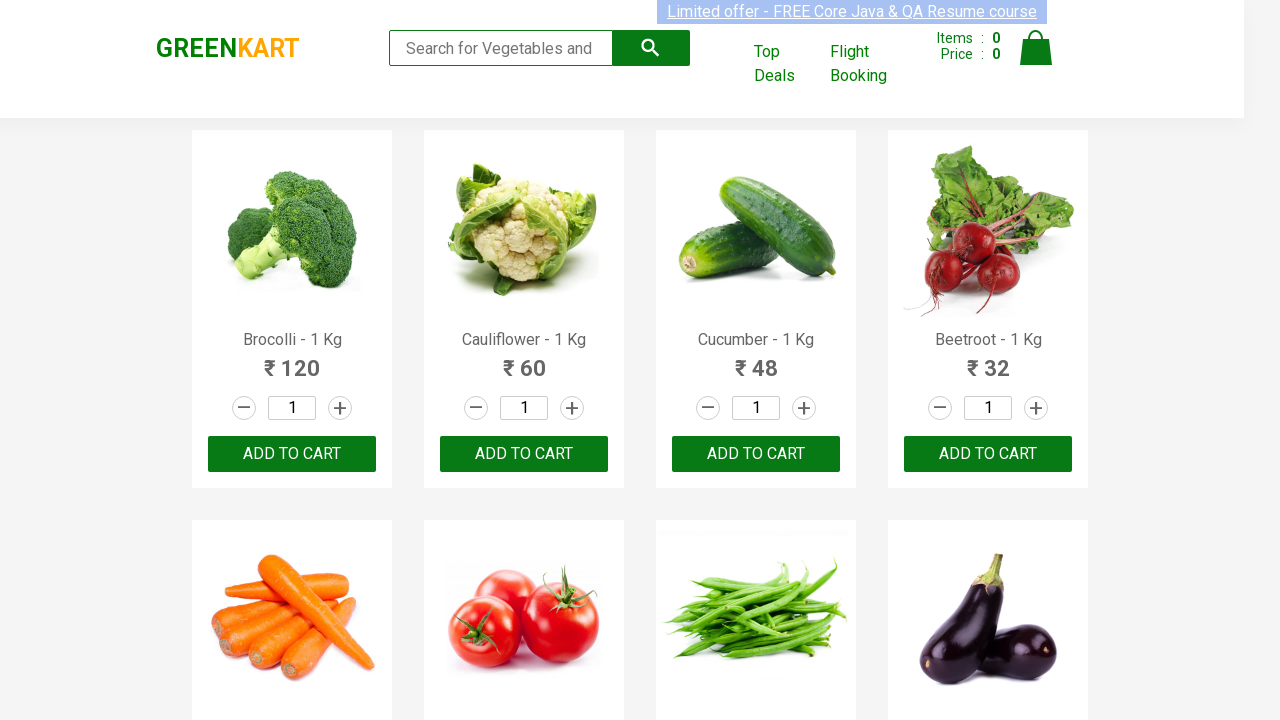

Waited for product names to load
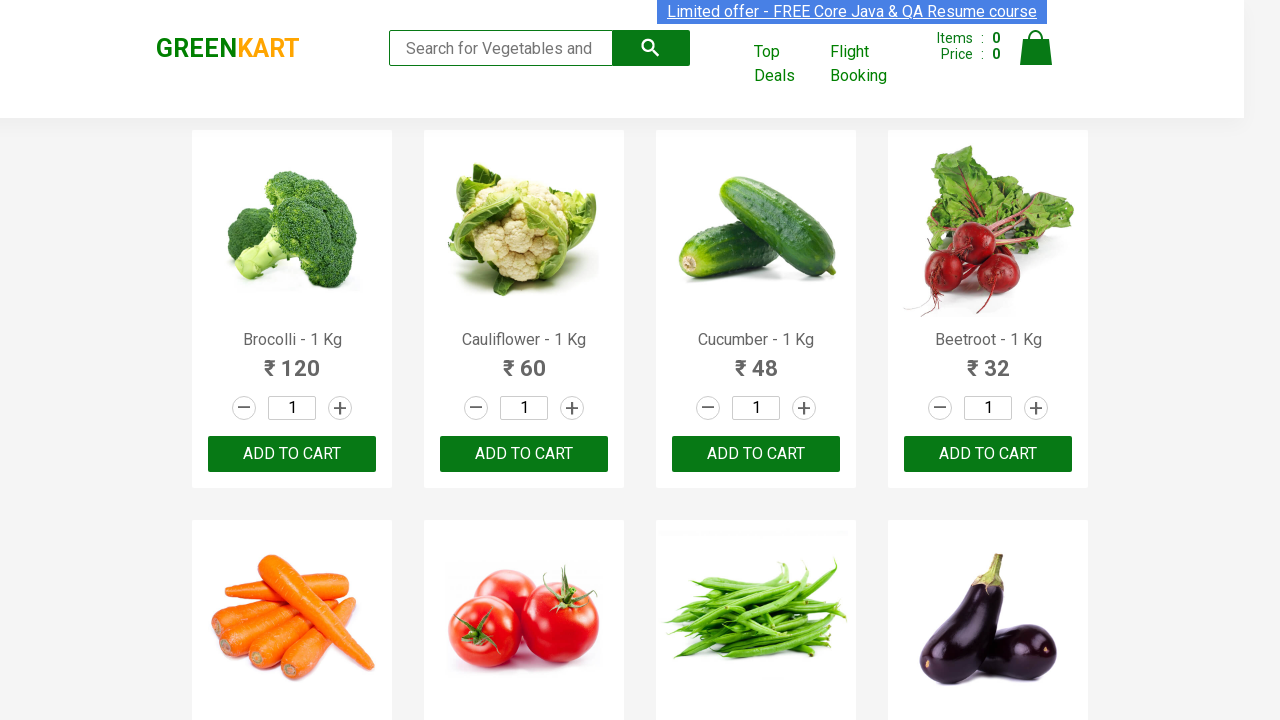

Retrieved all product elements from page
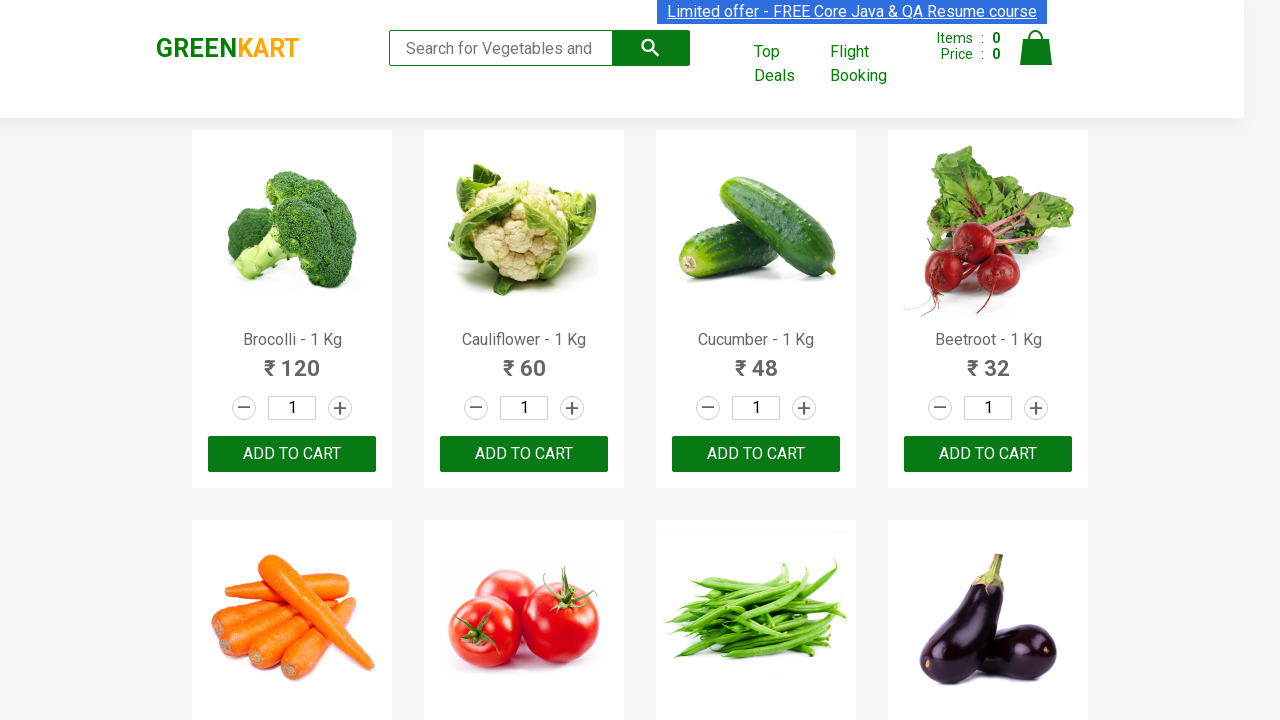

Added 'Brocolli' to cart at (292, 454) on xpath=//div[@class='product-action'] >> nth=0
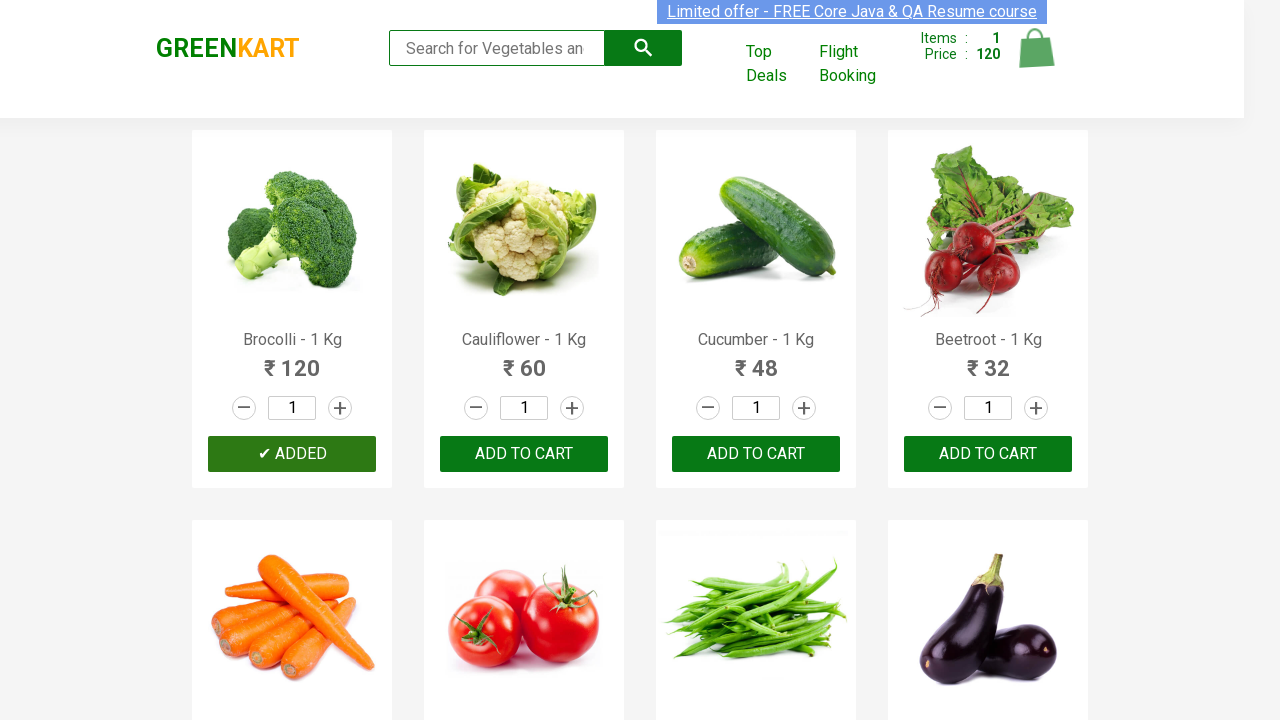

Added 'Cucumber' to cart at (756, 454) on xpath=//div[@class='product-action'] >> nth=2
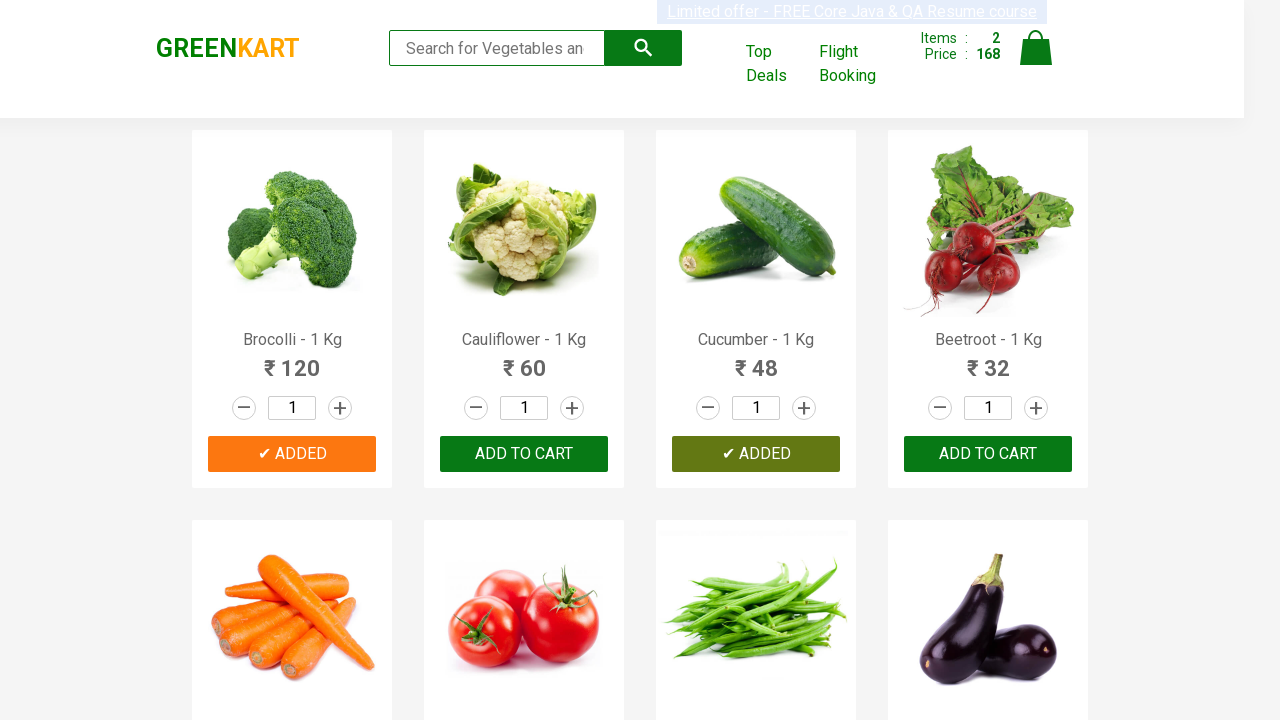

Added 'Tomato' to cart at (524, 360) on xpath=//div[@class='product-action'] >> nth=5
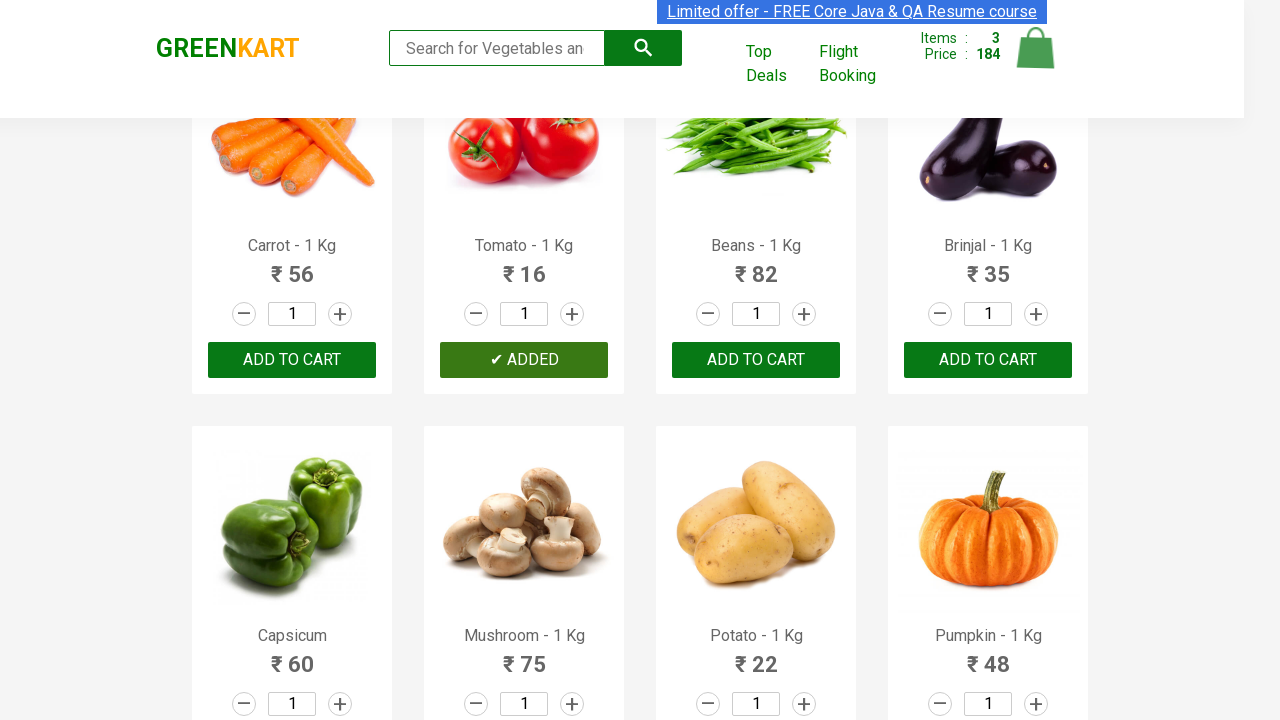

Added 'Brinjal' to cart at (988, 360) on xpath=//div[@class='product-action'] >> nth=7
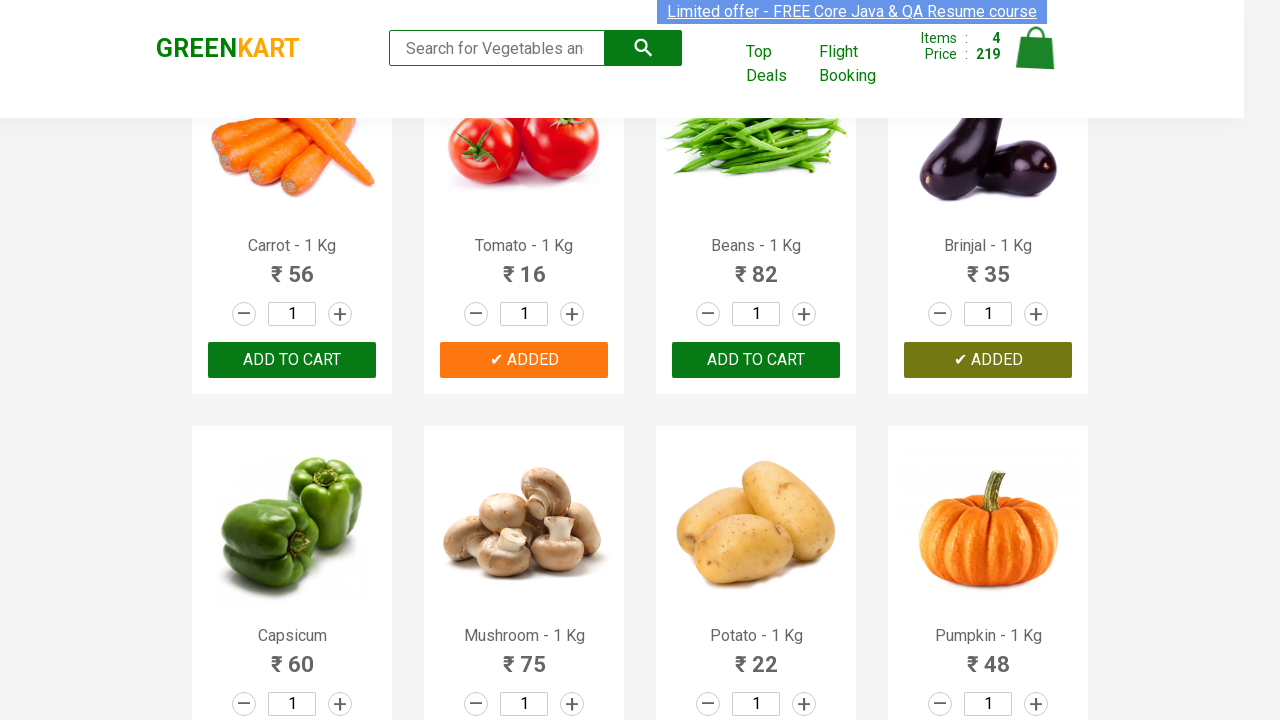

Clicked on cart icon to view cart at (1036, 48) on img[alt='Cart']
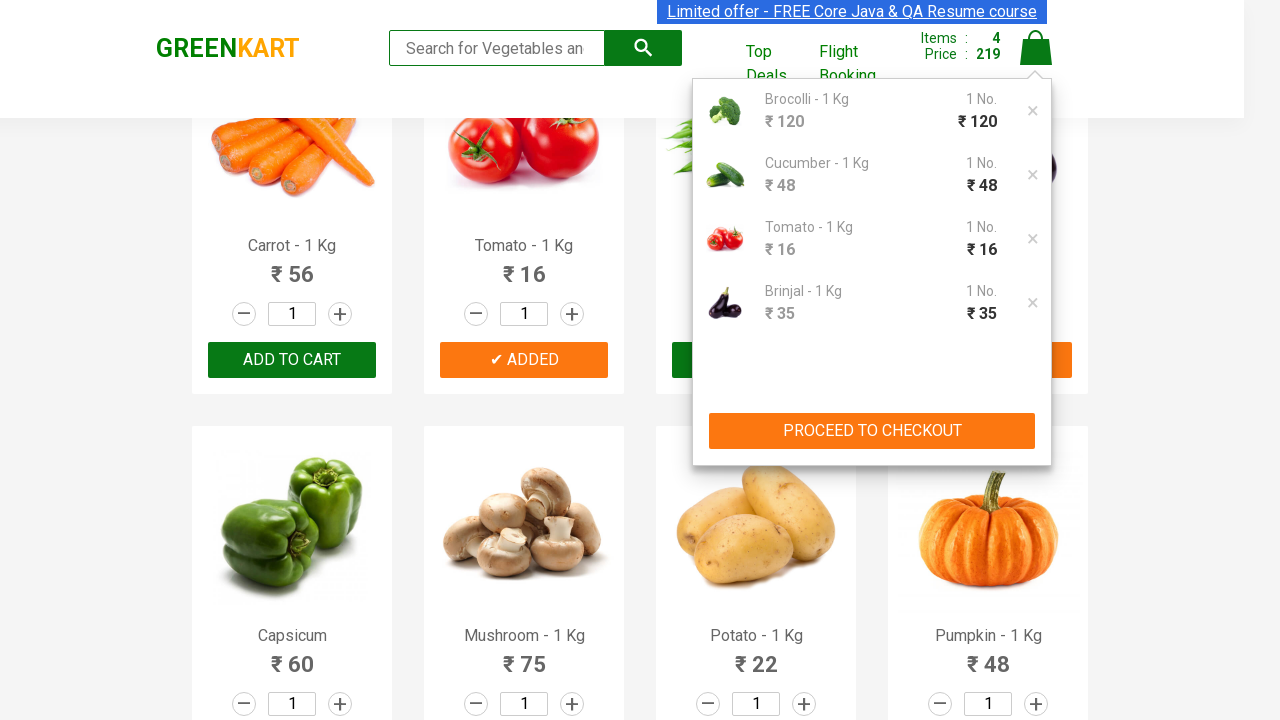

Clicked PROCEED TO CHECKOUT button at (872, 431) on xpath=//button[contains(text(), 'PROCEED TO CHECKOUT')]
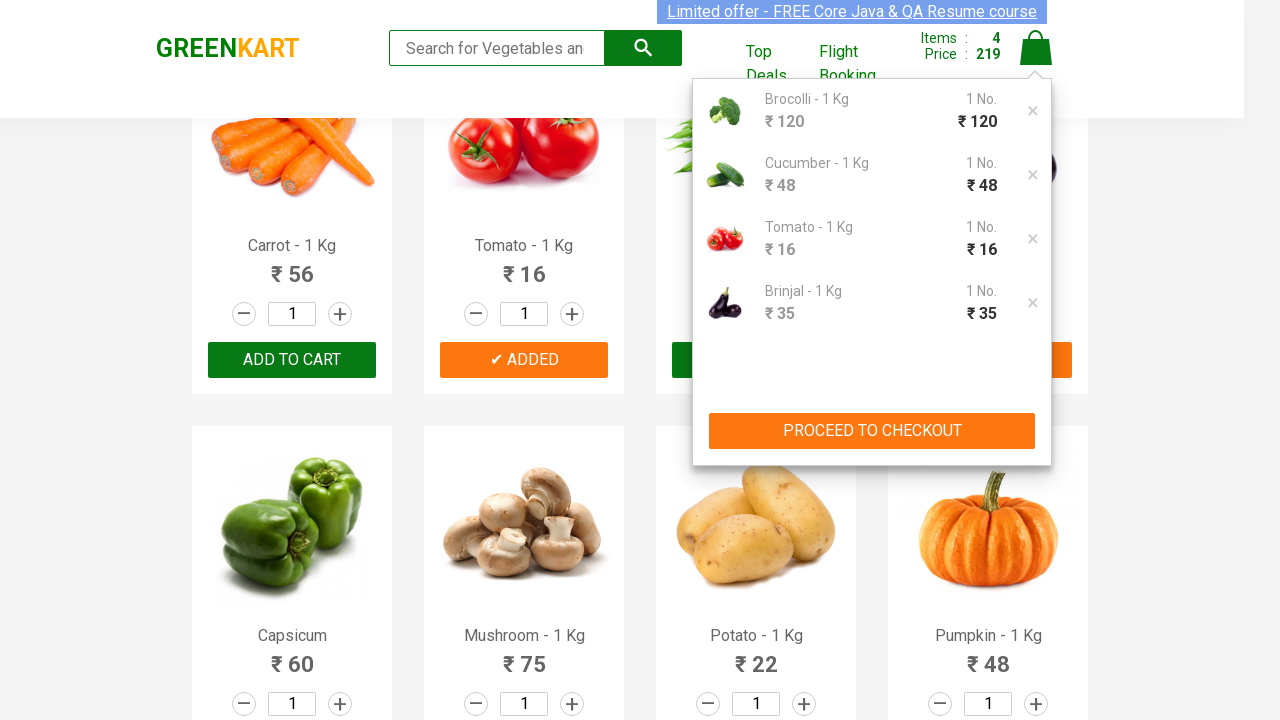

Promo code input field loaded
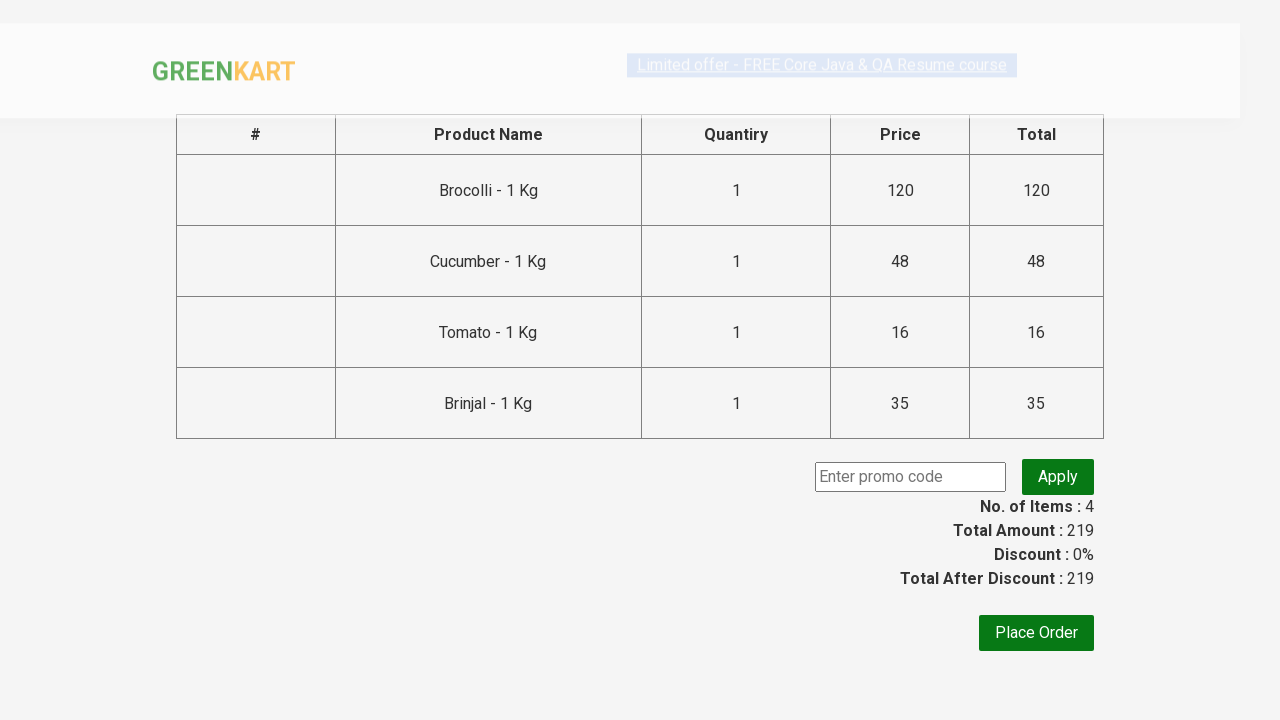

Entered promo code 'rahulshettyacademy' on input.promoCode
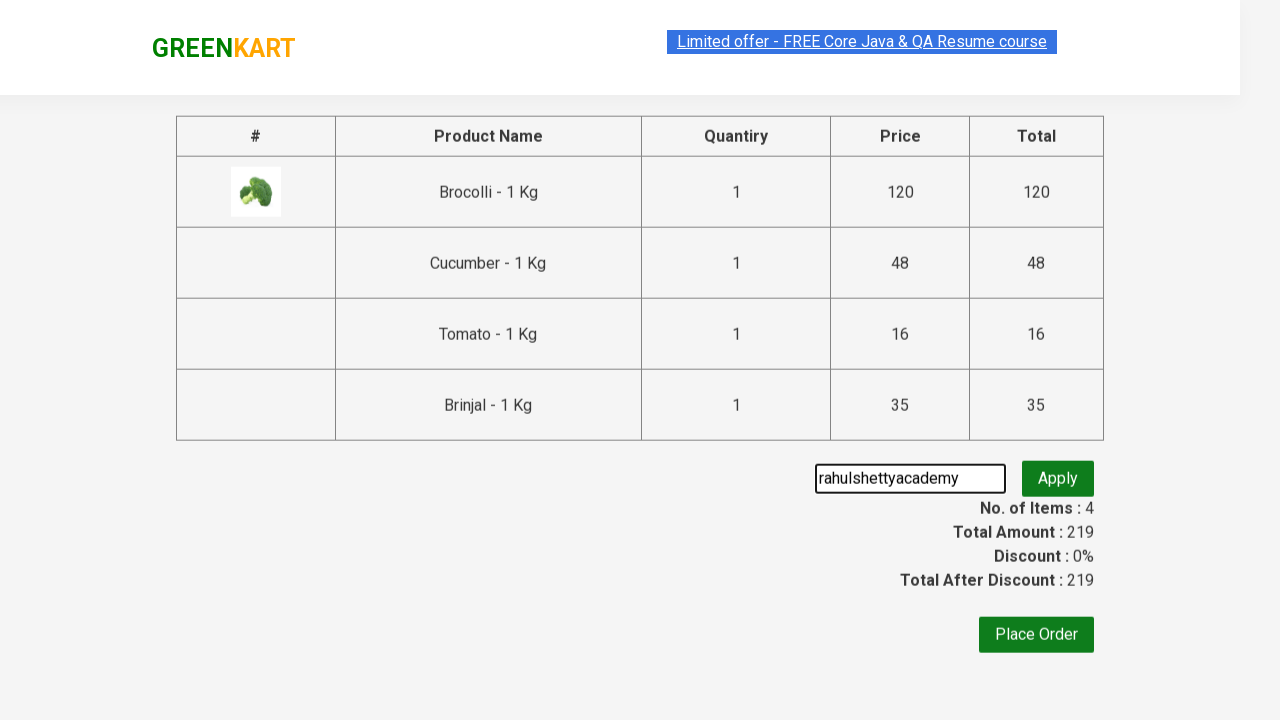

Clicked apply button to apply promo code at (1058, 477) on button.promoBtn
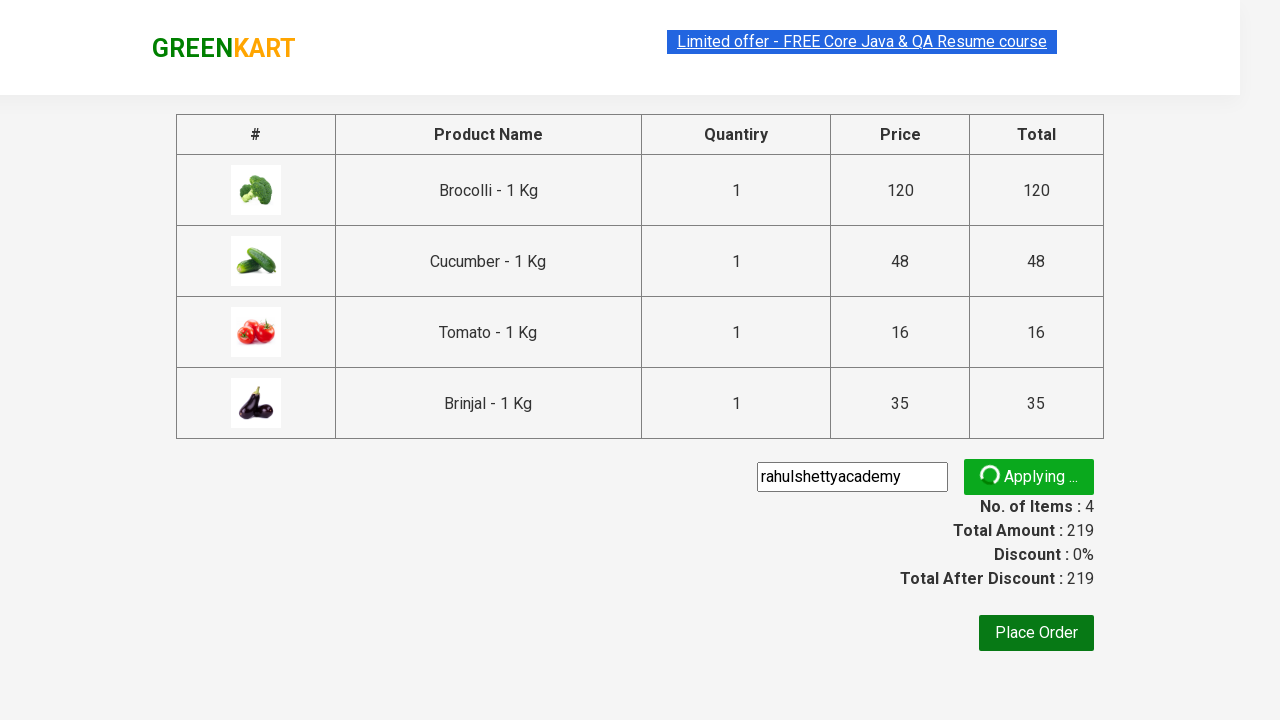

Promo code validation info appeared
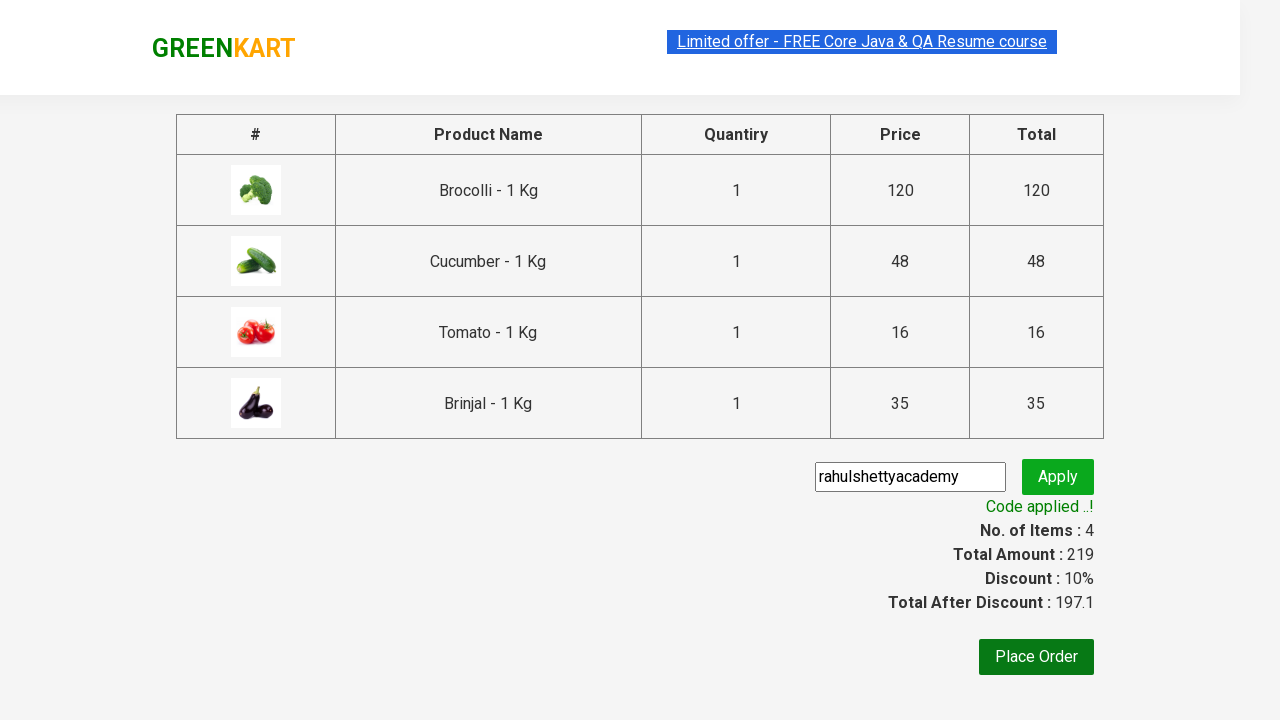

Clicked Place Order button to complete purchase at (1036, 657) on xpath=//button[contains(text(),'Place Order')]
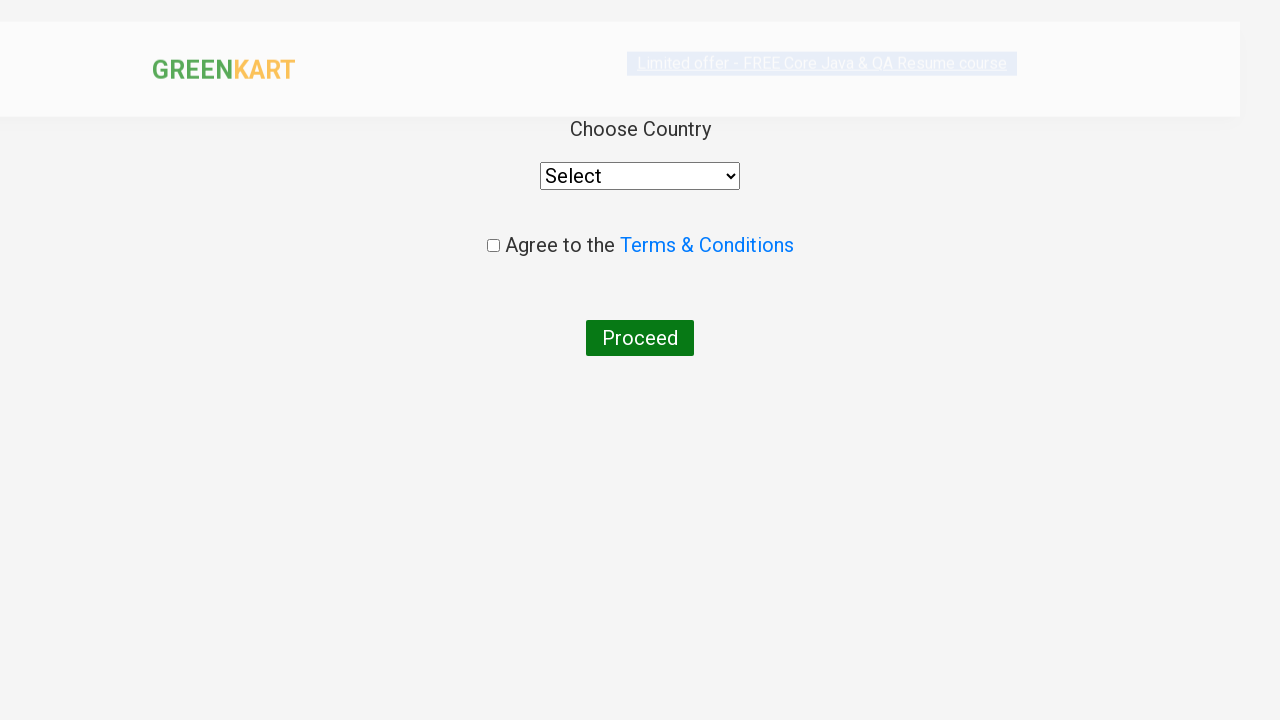

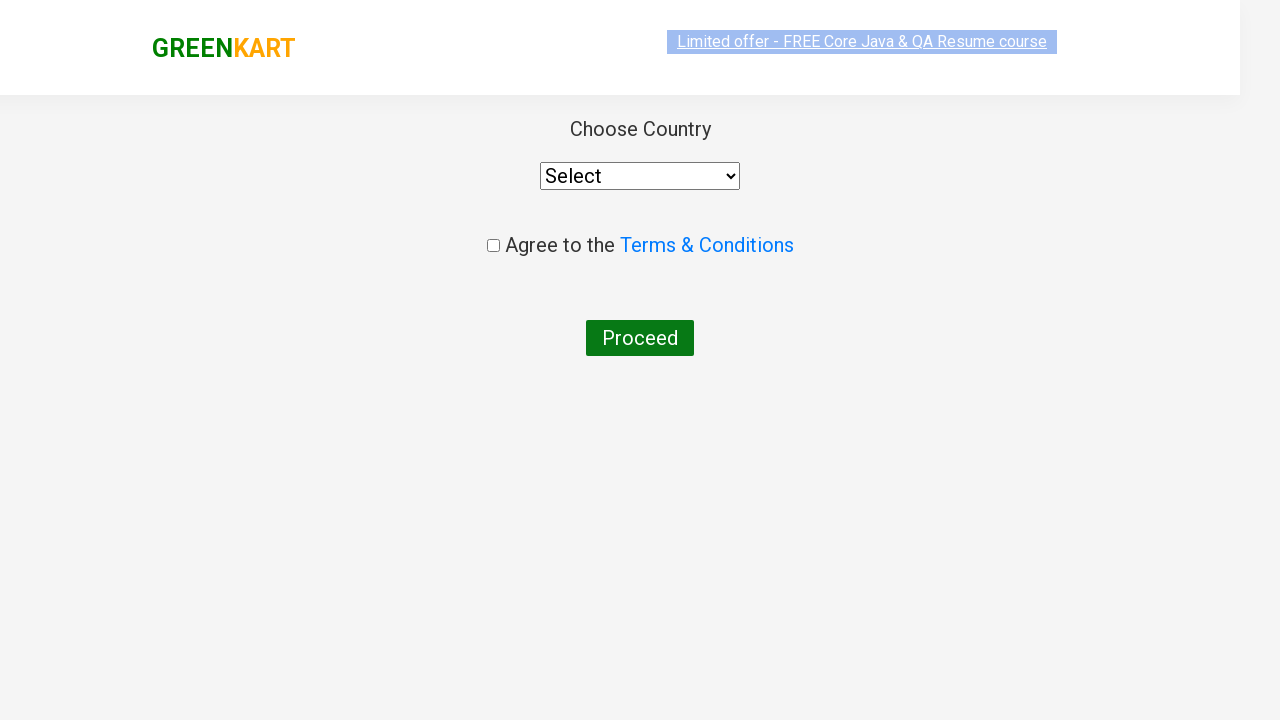